Tests the Steam Community reviews page by clicking the filter dropdown and selecting the "Most Recent" filter option, then scrolling to load more reviews.

Starting URL: https://steamcommunity.com/app/1260320/reviews

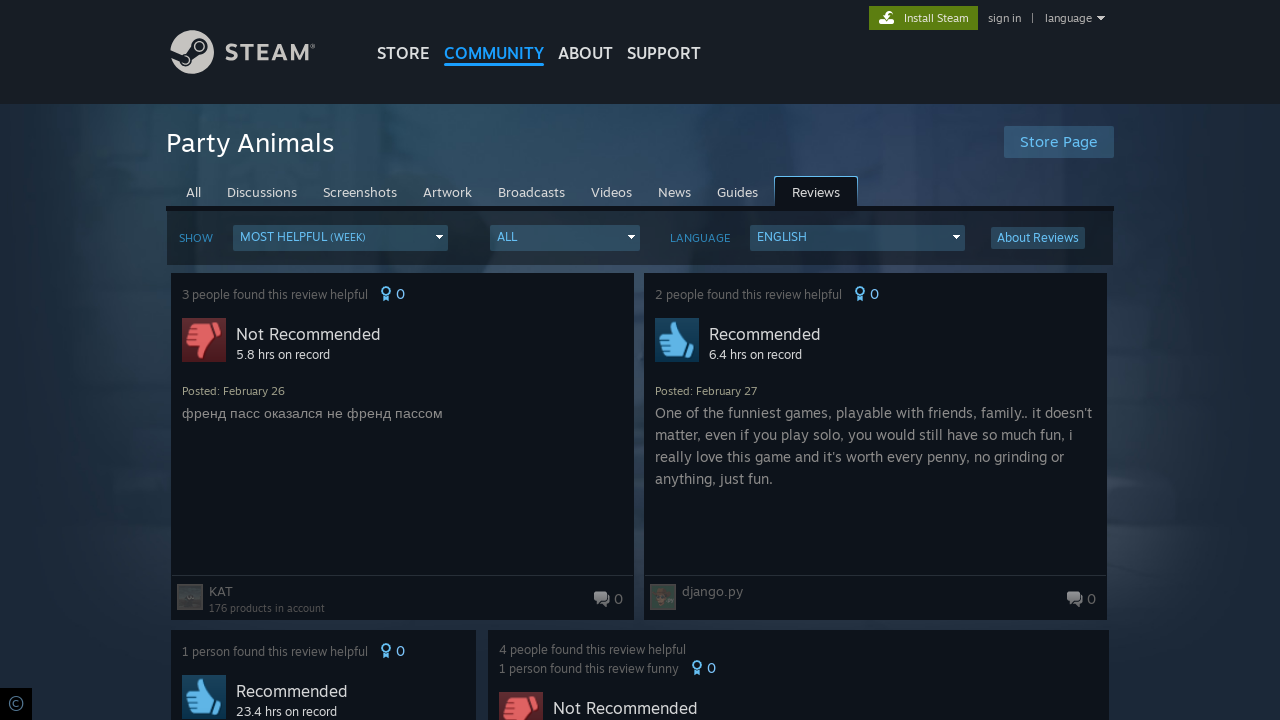

Filter dropdown selector loaded
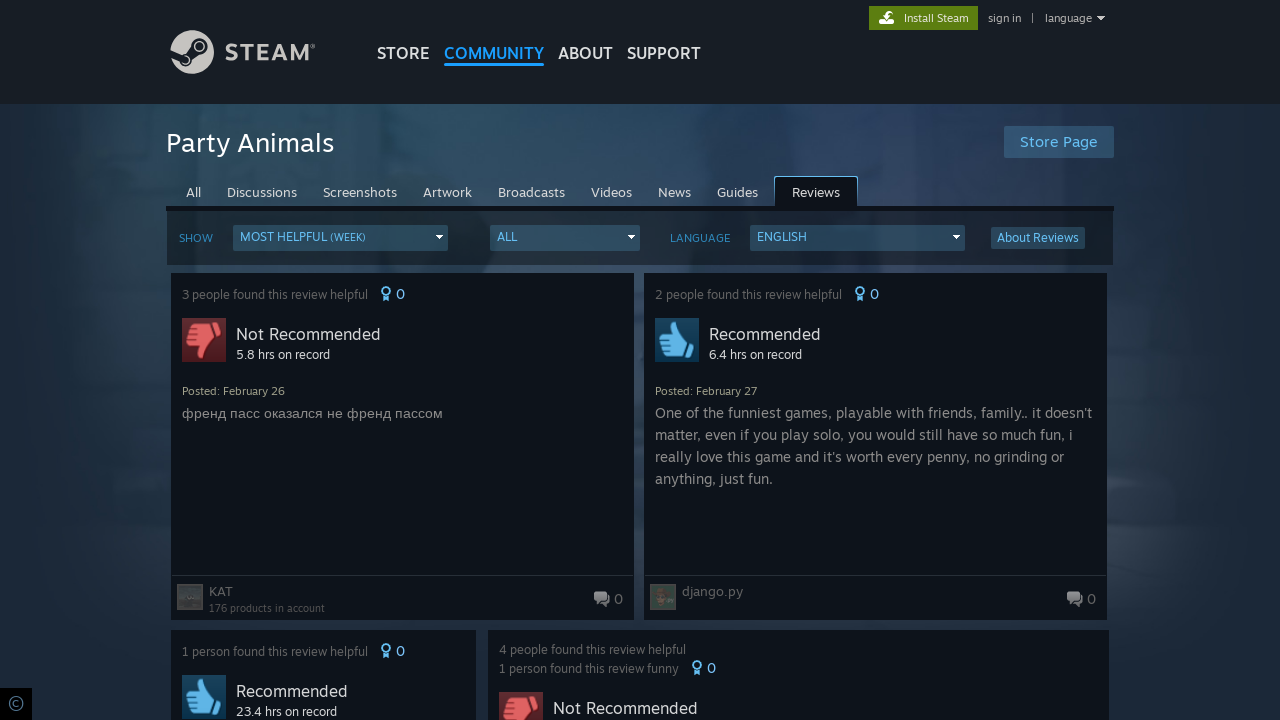

Clicked the filter dropdown button at (340, 238) on div.filterselect
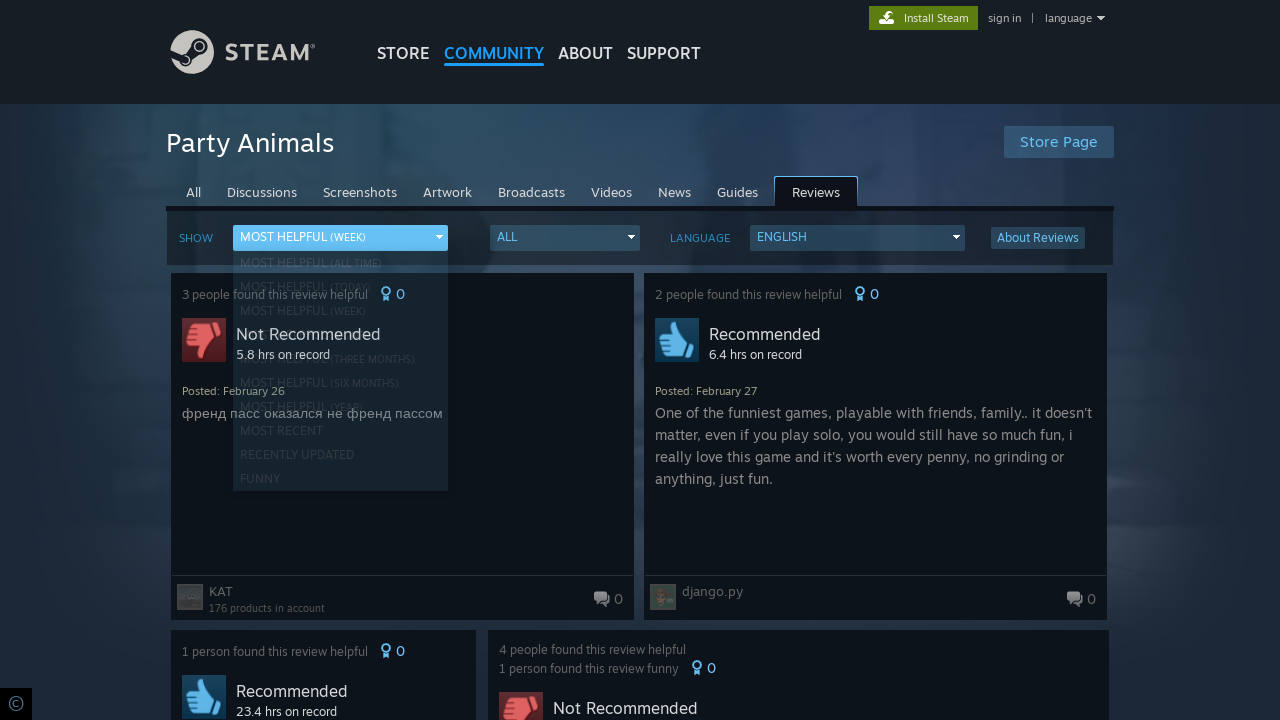

Filter options dropdown appeared
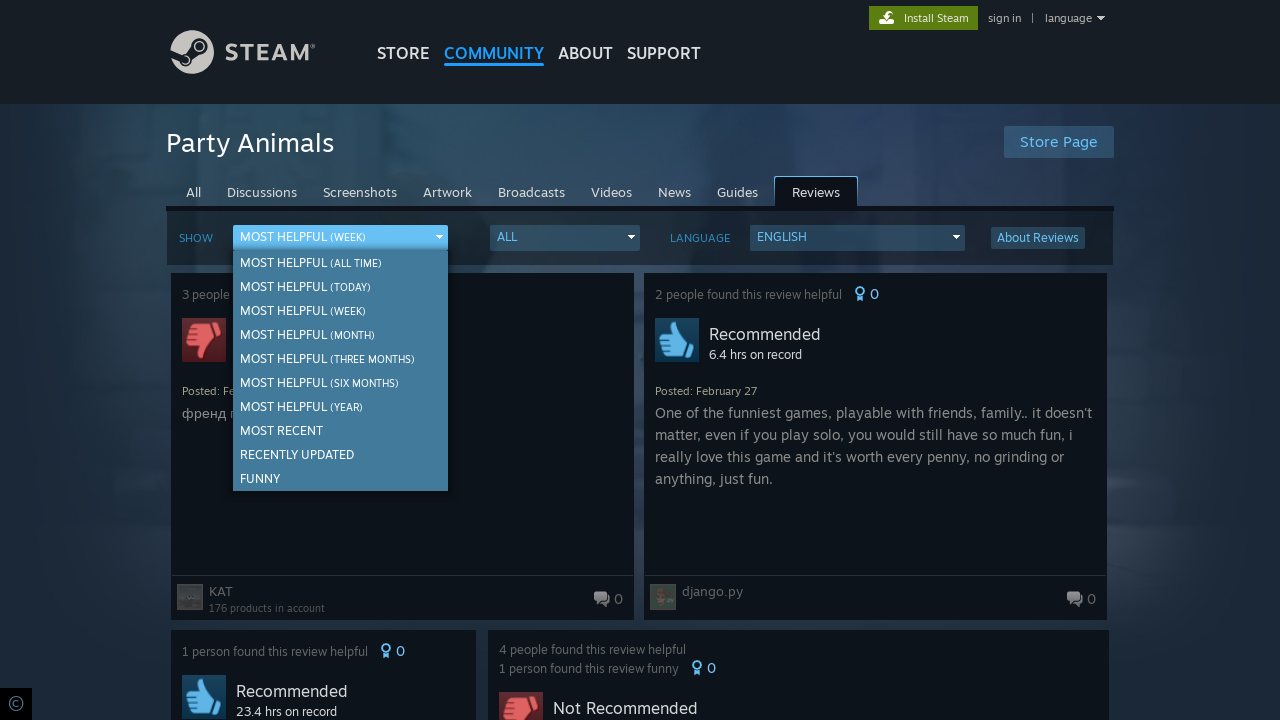

Selected 'Most Recent' filter option at (340, 431) on div#filterselect_option_7
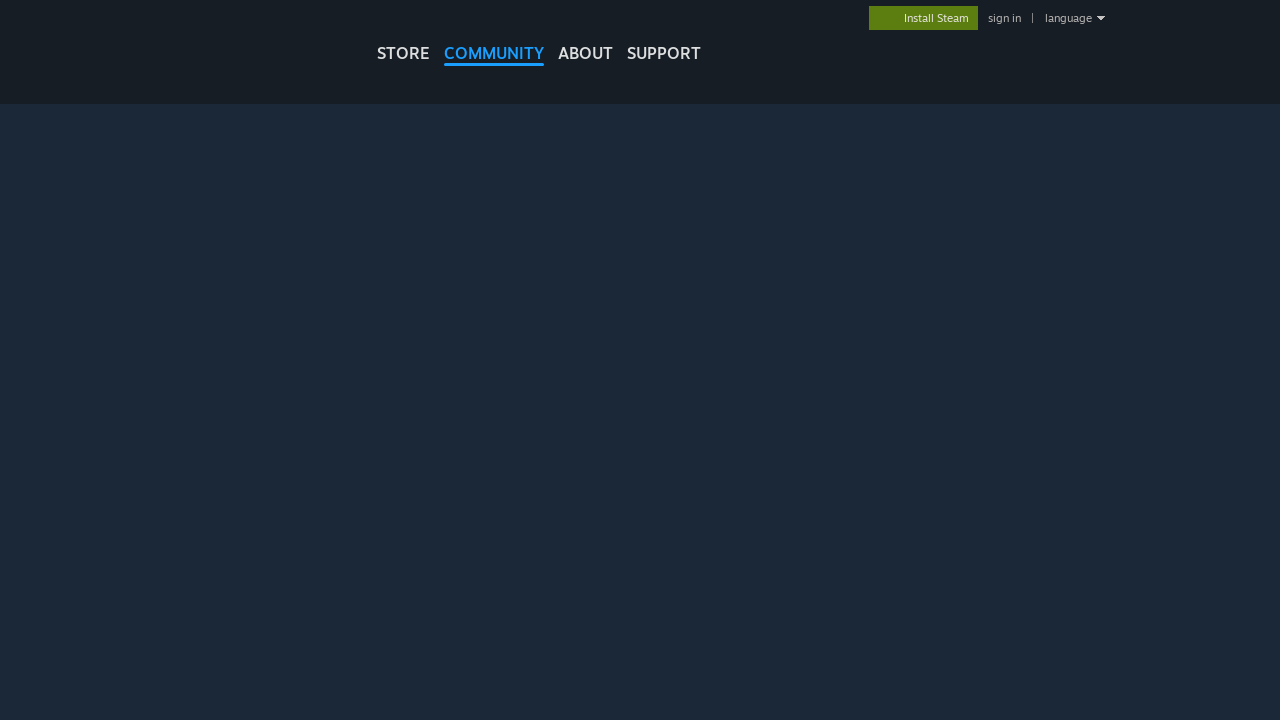

Waited 3 seconds for filtered results to load
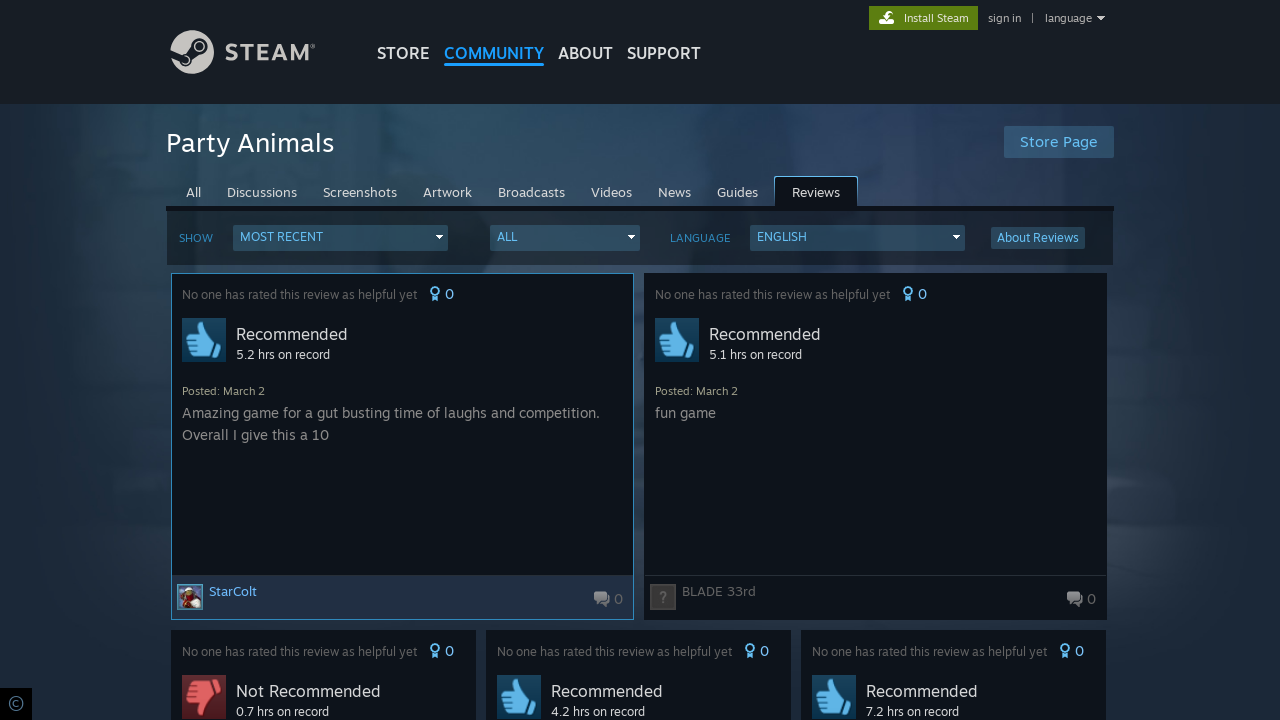

Scrolled to bottom of page to load more reviews
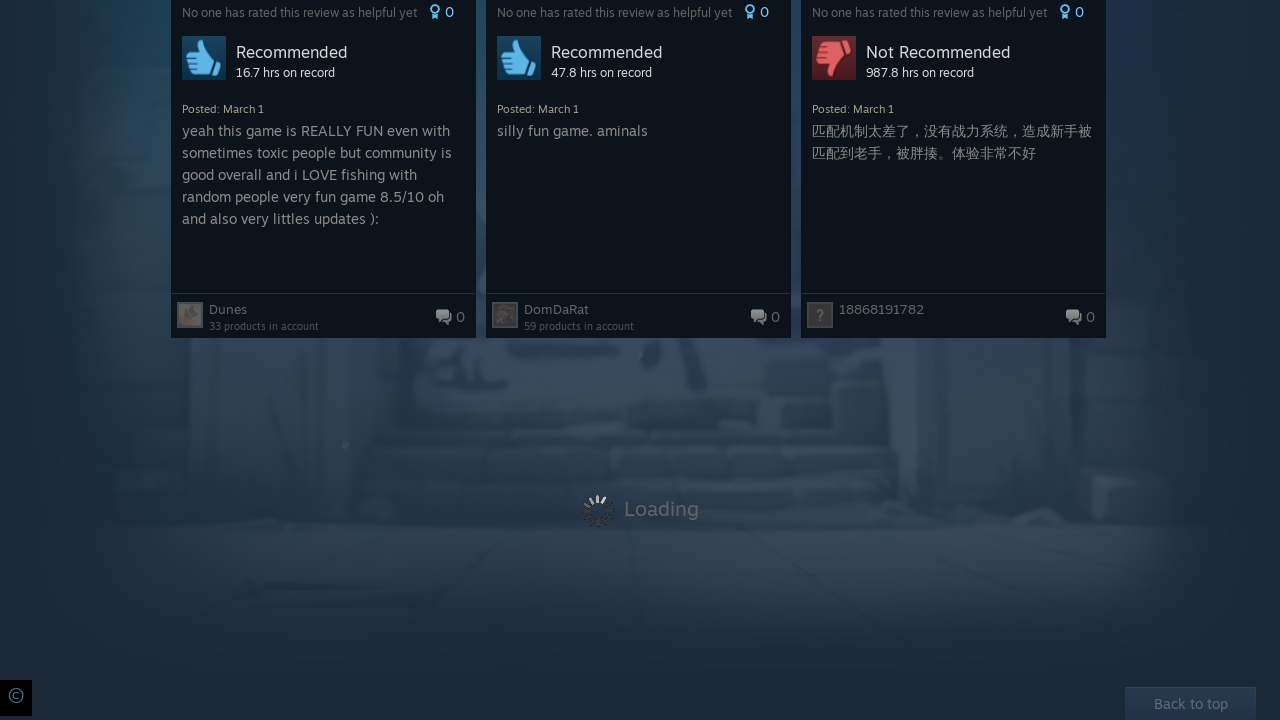

Review cards loaded after scrolling
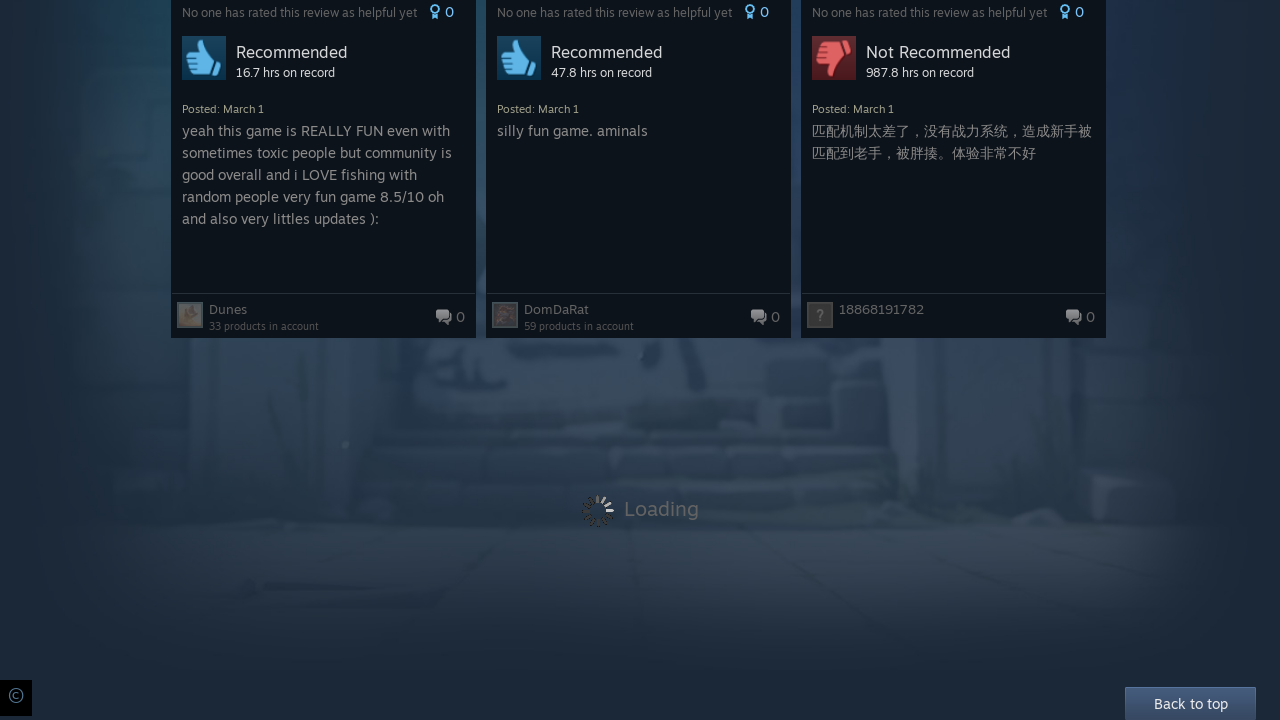

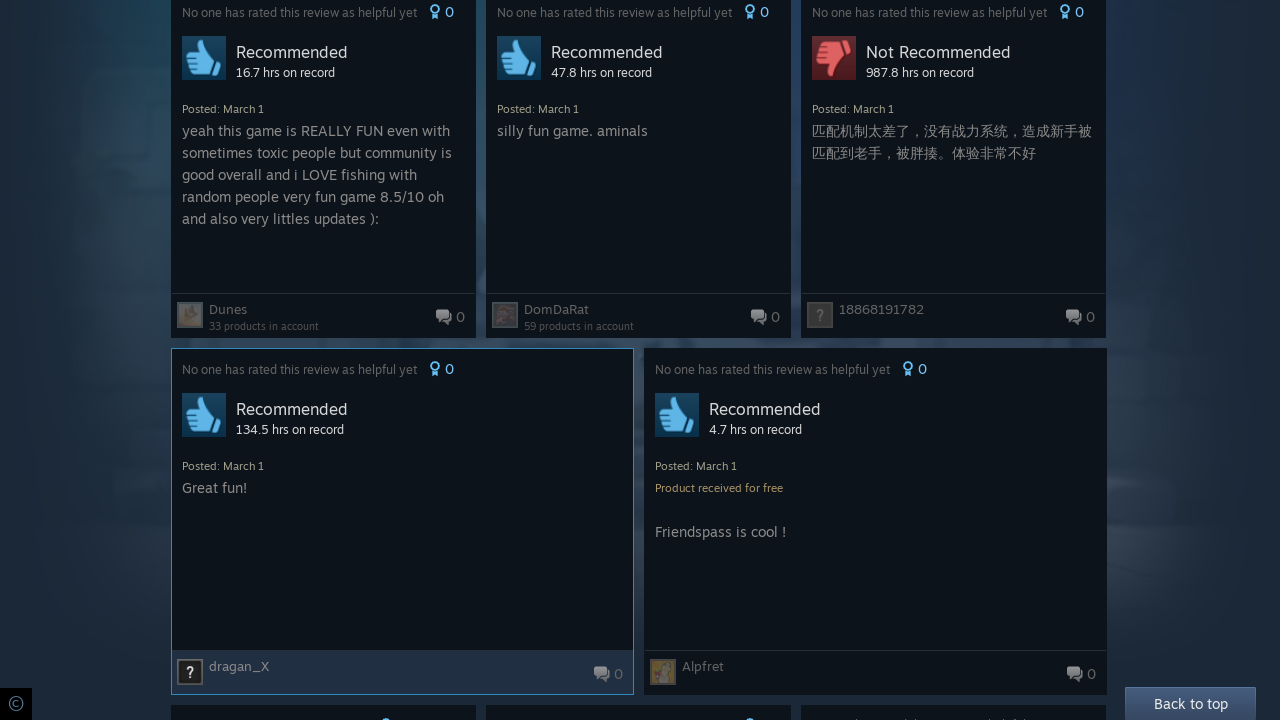